Tests auto-suggestion functionality by typing partial text in an autocomplete field and selecting a suggested option from the dropdown

Starting URL: https://www.rahulshettyacademy.com/AutomationPractice/

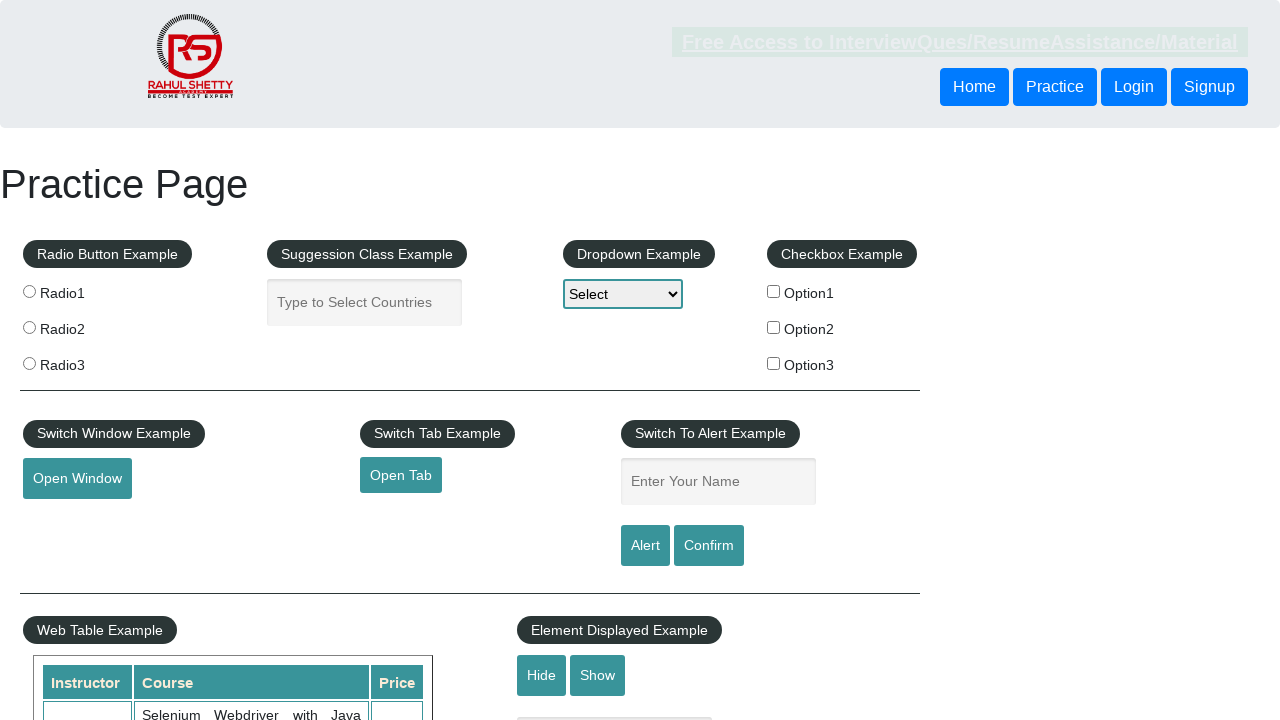

Typed 'Ind' in autocomplete input field on input#autocomplete
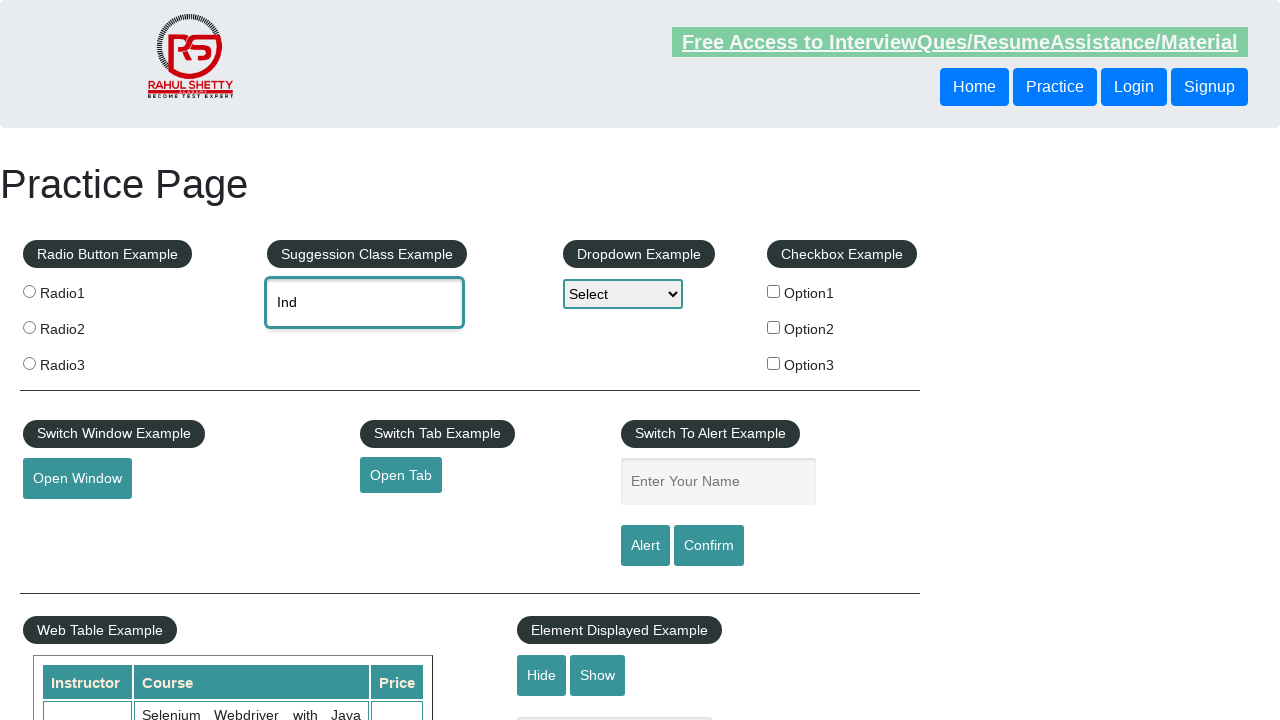

Autocomplete suggestions dropdown appeared
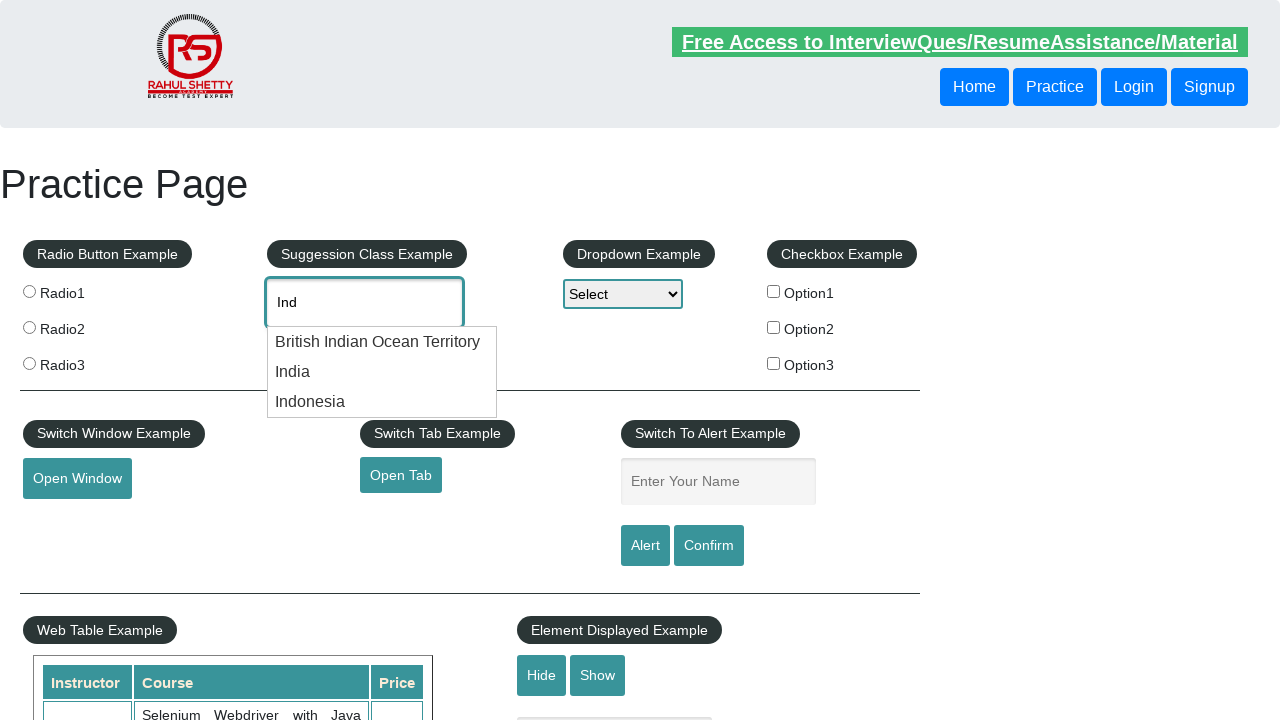

Selected 'India' from autocomplete suggestions at (382, 372) on li.ui-menu-item:nth-child(2) div:text('India')
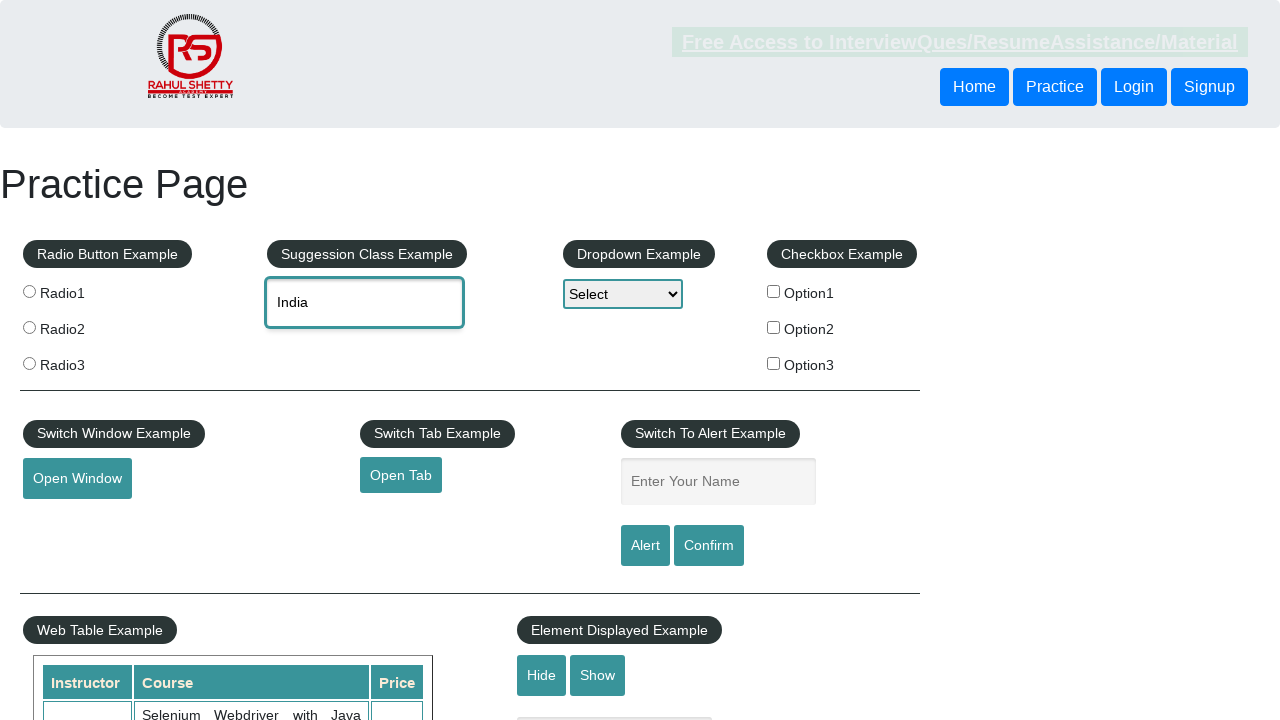

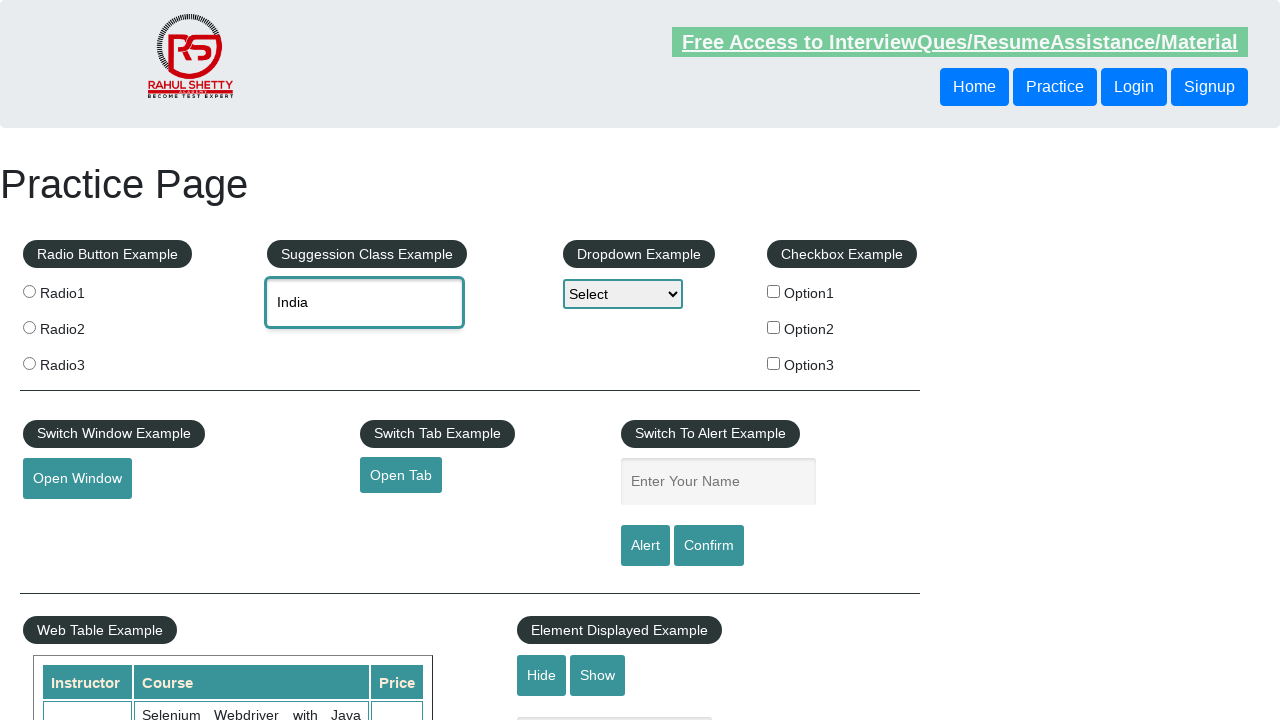